Tests input field functionality by entering a number, clearing it, and entering a different number

Starting URL: http://the-internet.herokuapp.com/inputs

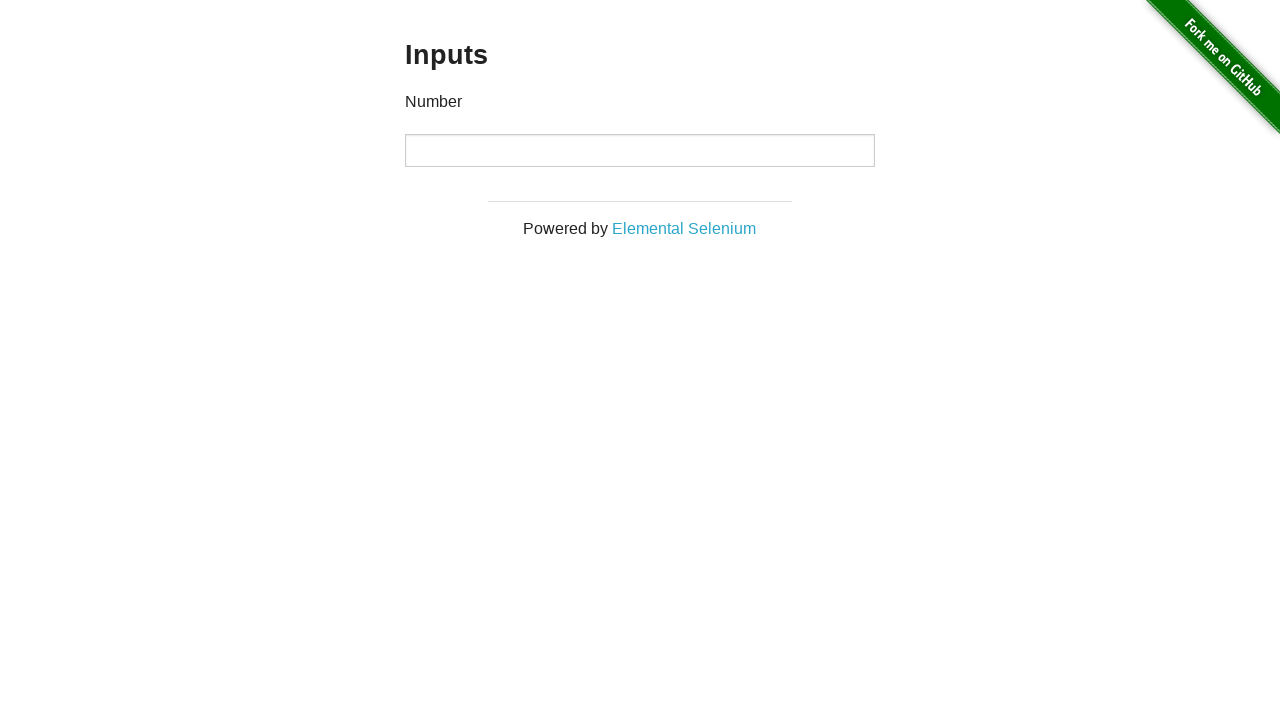

Entered value '1000' into the number input field on input[type='number']
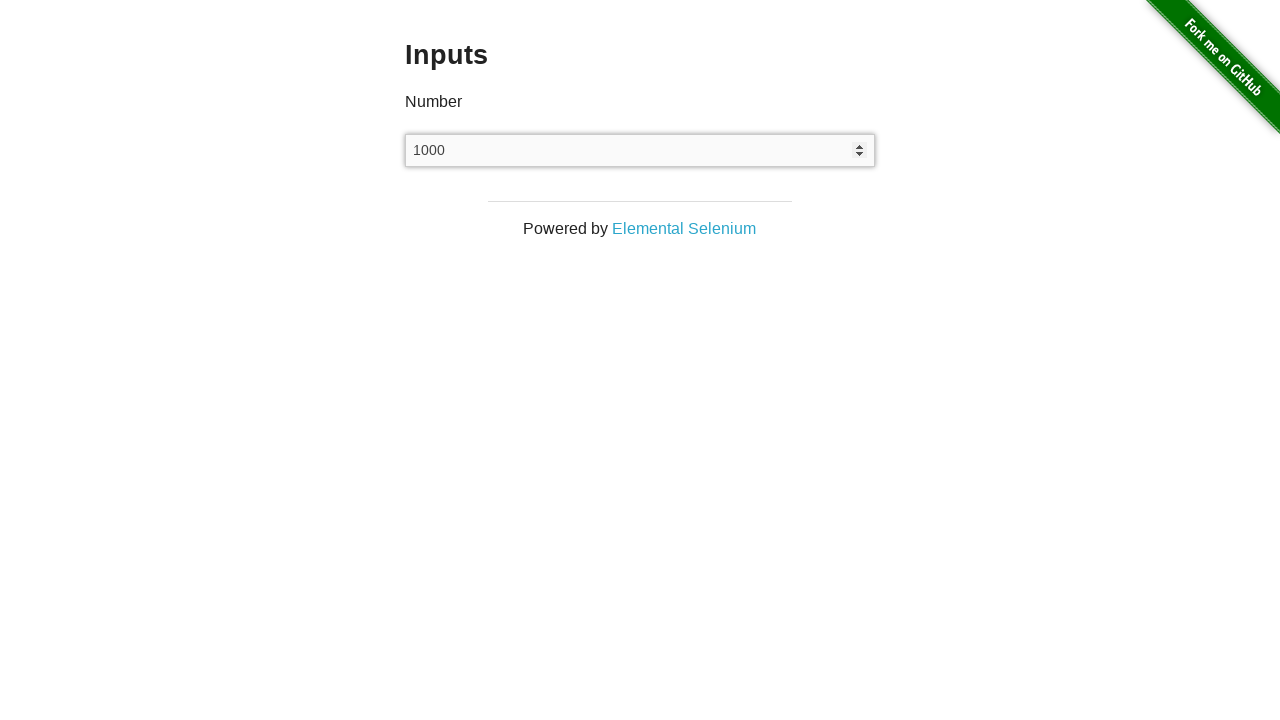

Cleared the number input field on input[type='number']
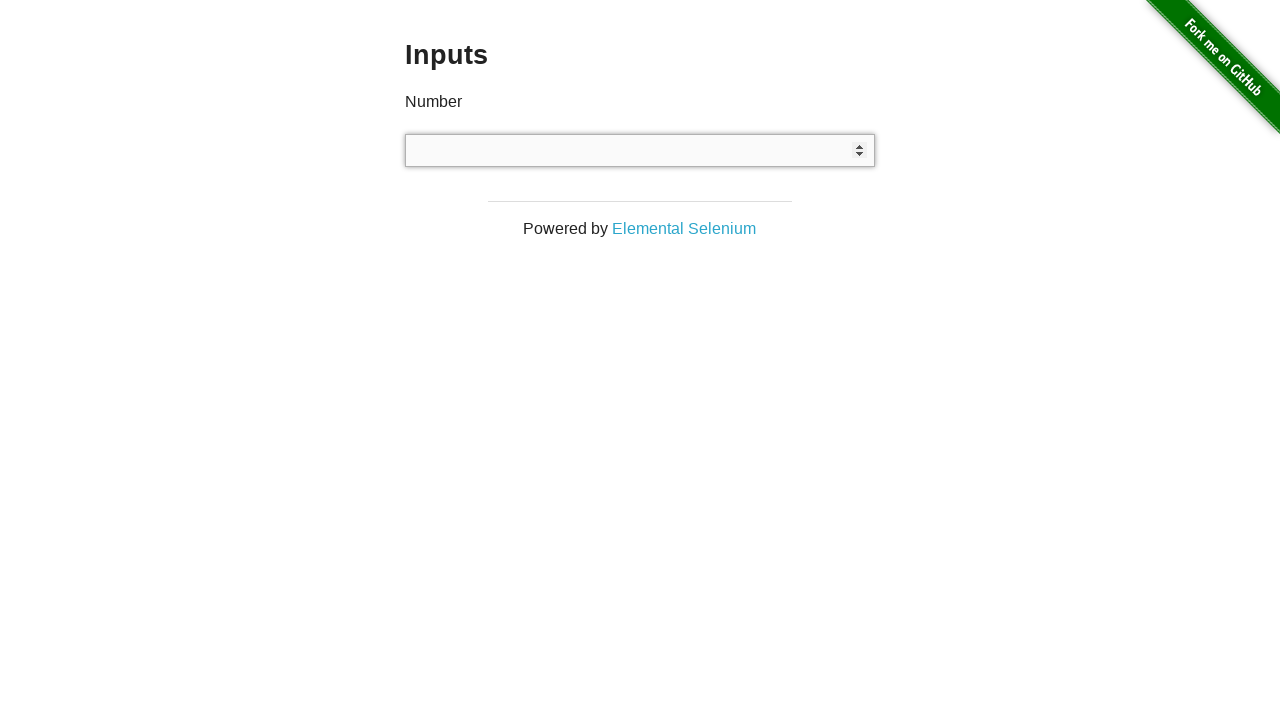

Entered value '999' into the number input field on input[type='number']
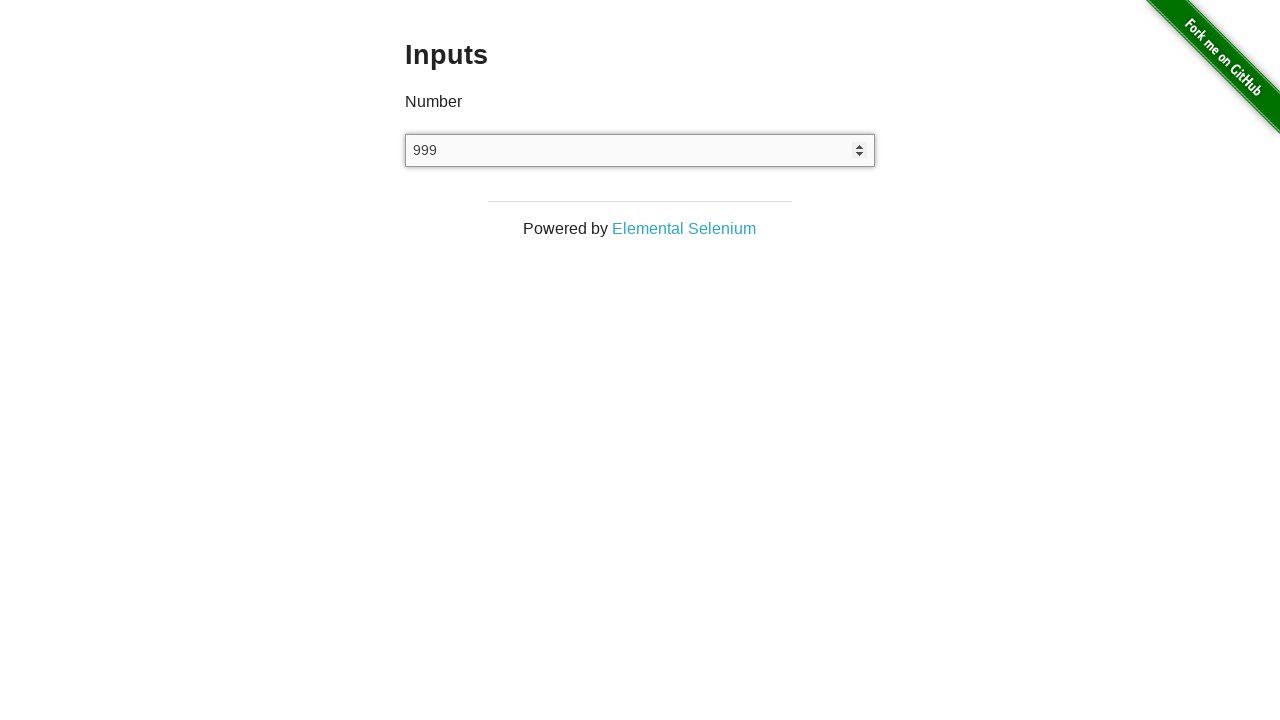

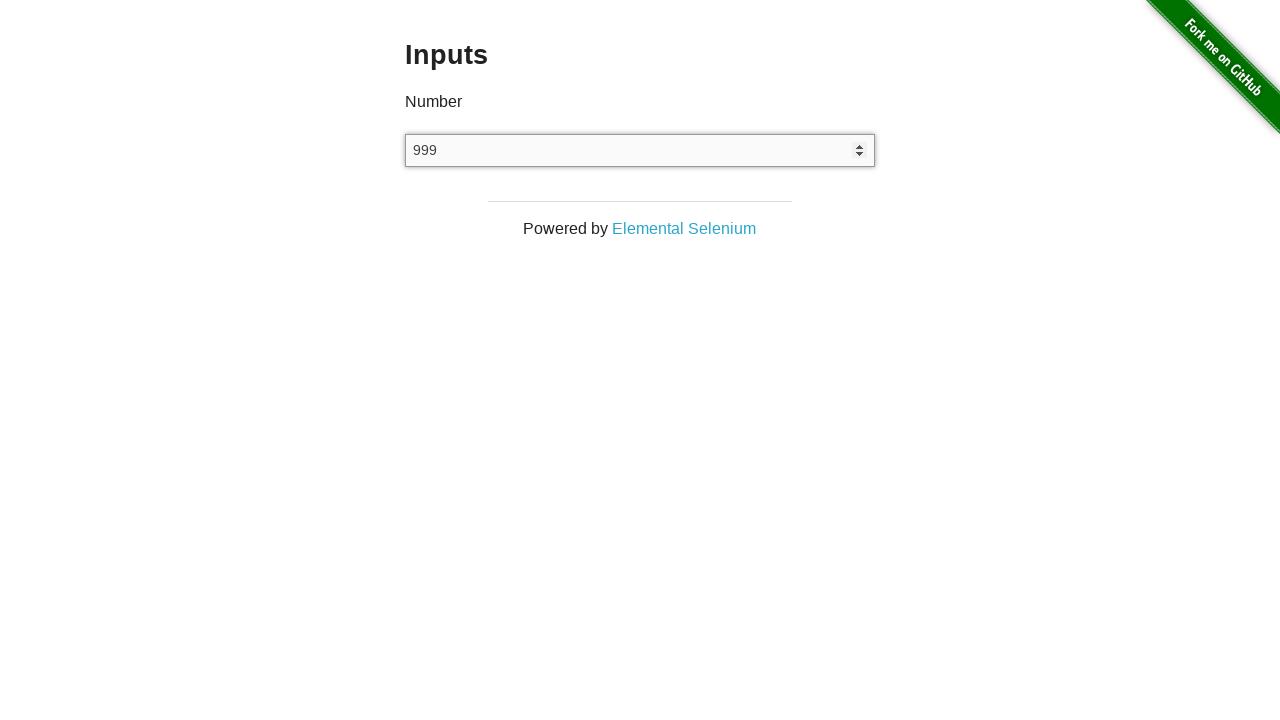